Tests the old style select dropdown by selecting options by index, visible text, and value

Starting URL: https://demoqa.com

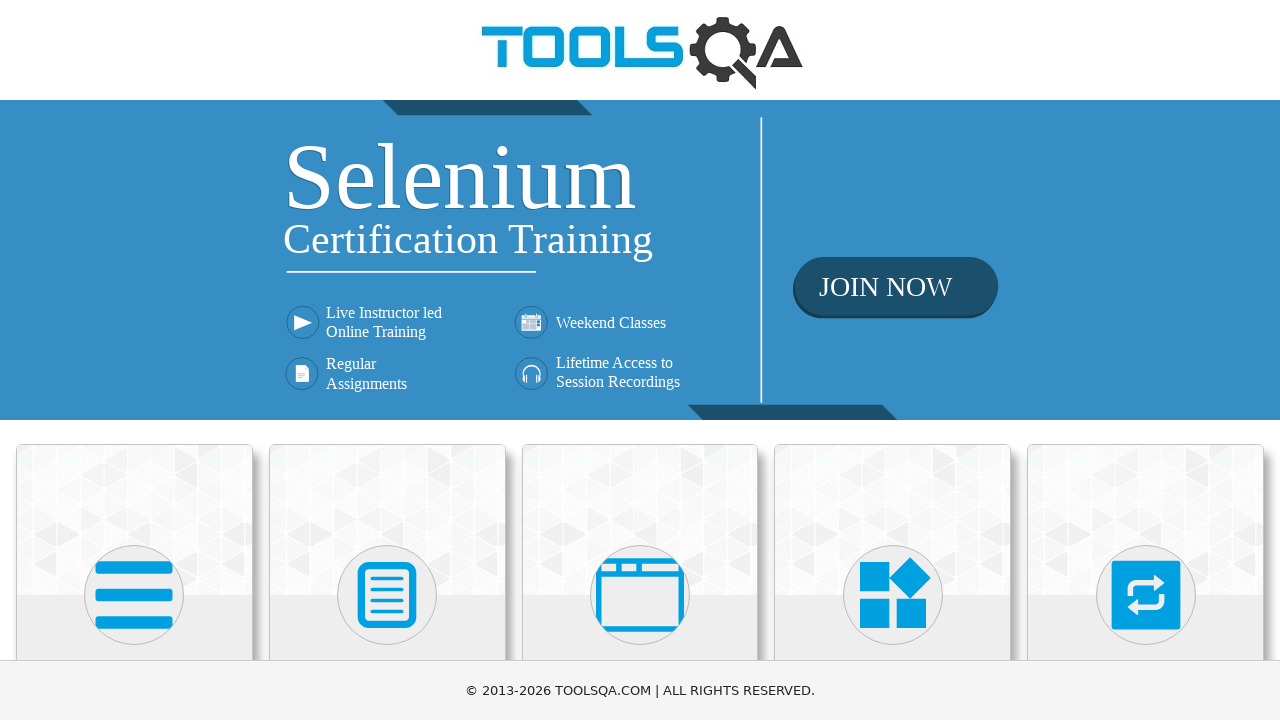

Navigated to https://demoqa.com
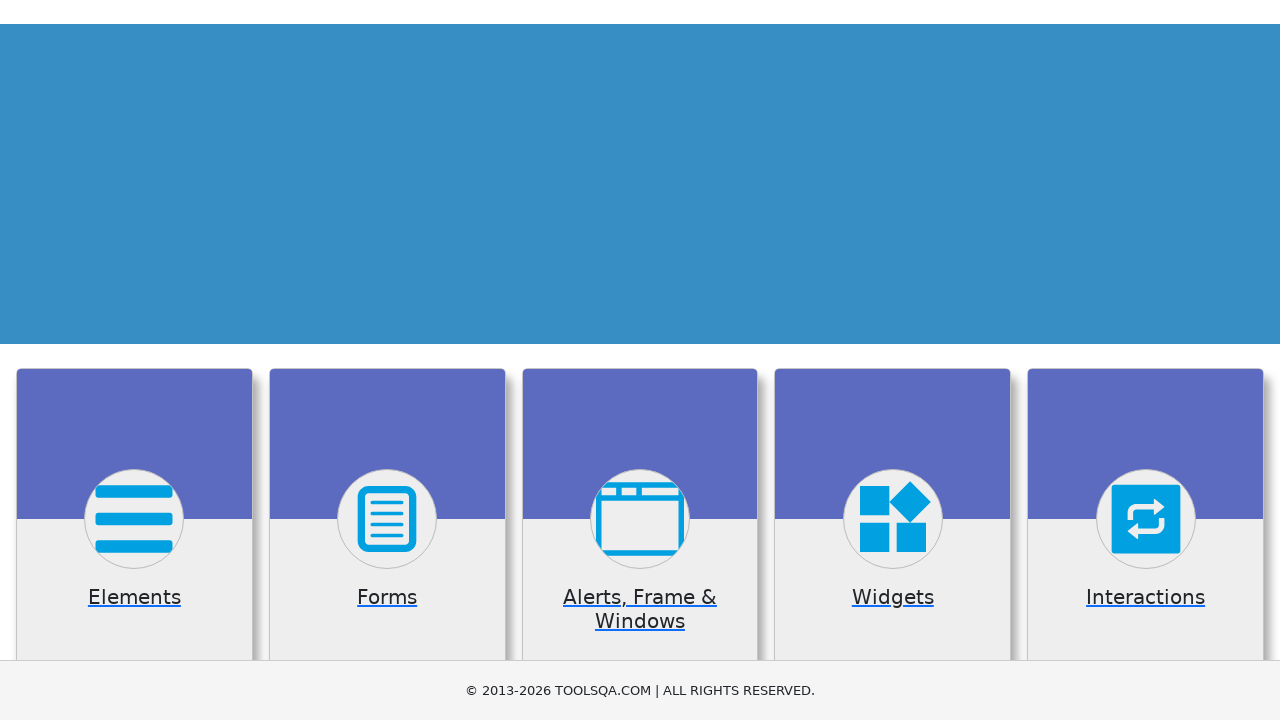

Clicked on Widgets card at (893, 360) on text=Widgets
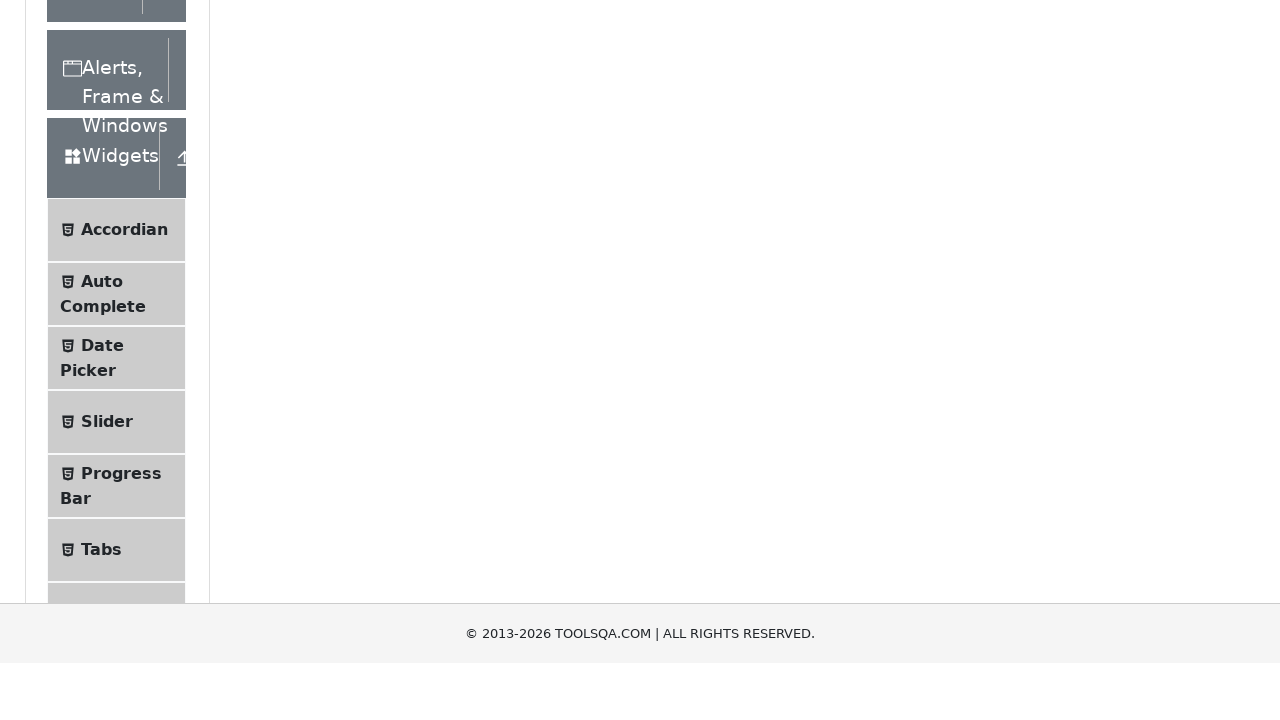

Clicked on Select Menu menu item at (109, 374) on text=Select Menu
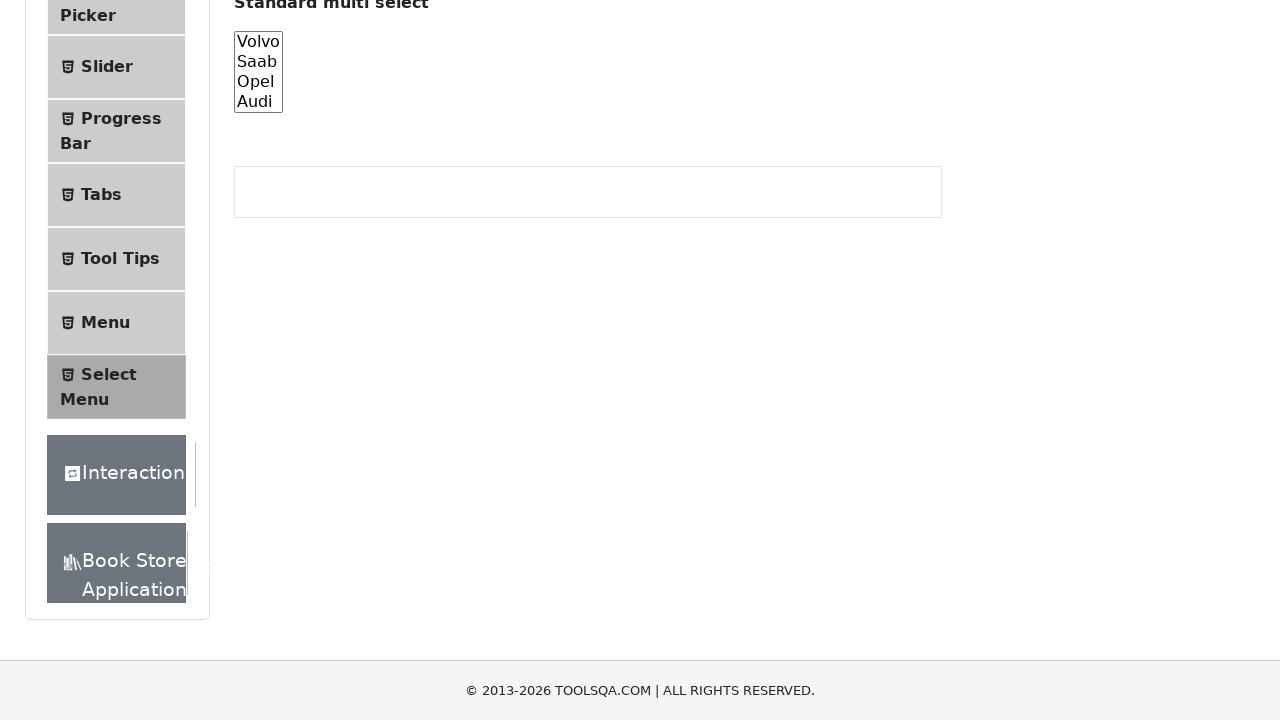

Selected option at index 4 (Purple) from old style select menu on #oldSelectMenu
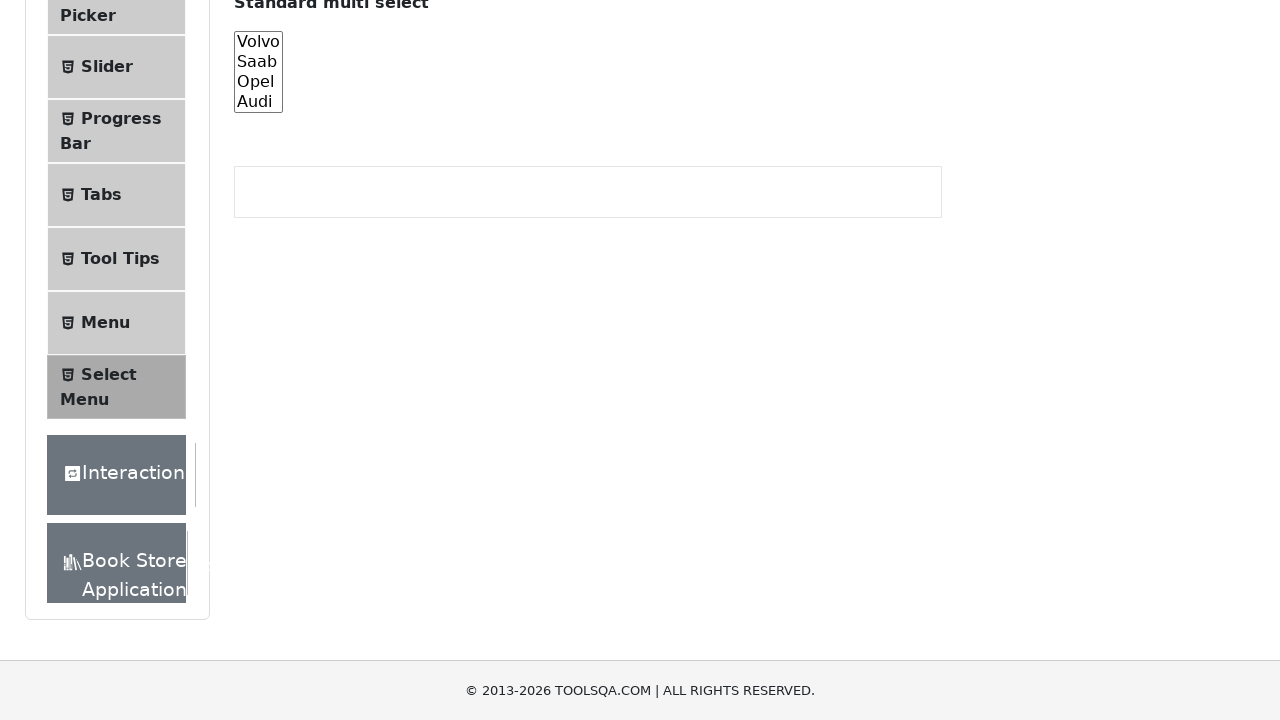

Selected option by visible text 'Yellow' from old style select menu on #oldSelectMenu
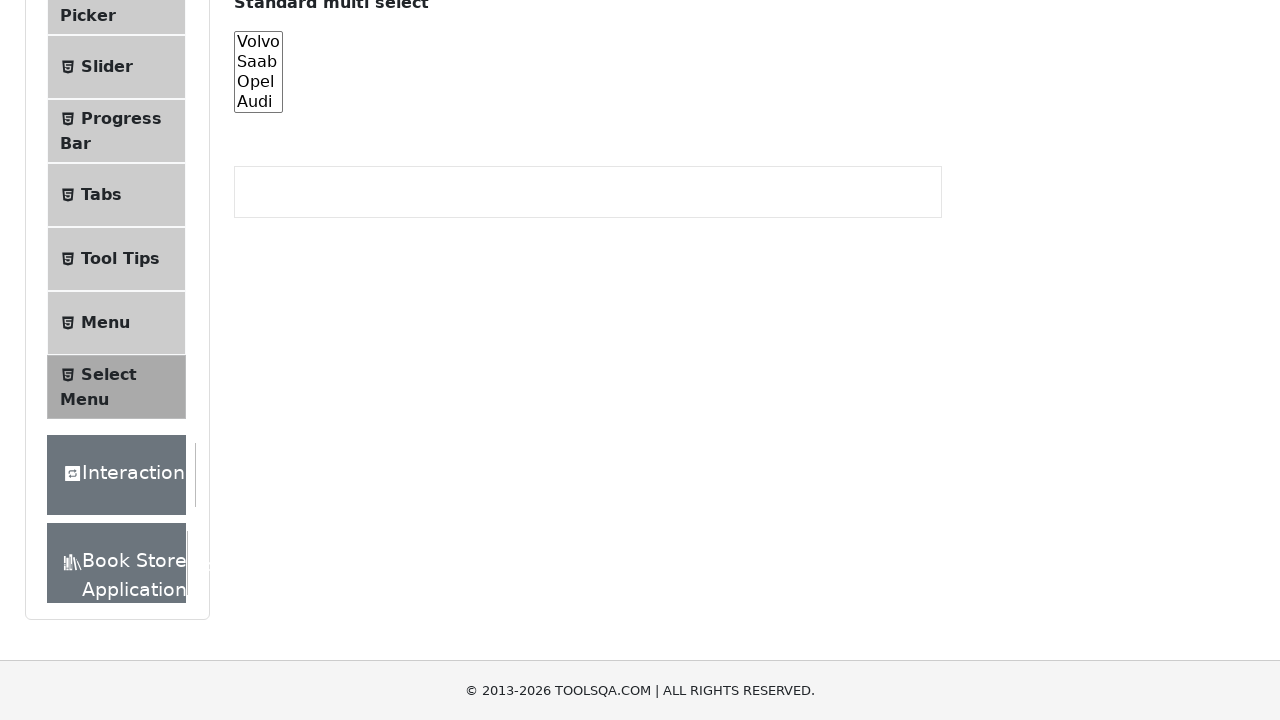

Selected option by value '5' (Black) from old style select menu on #oldSelectMenu
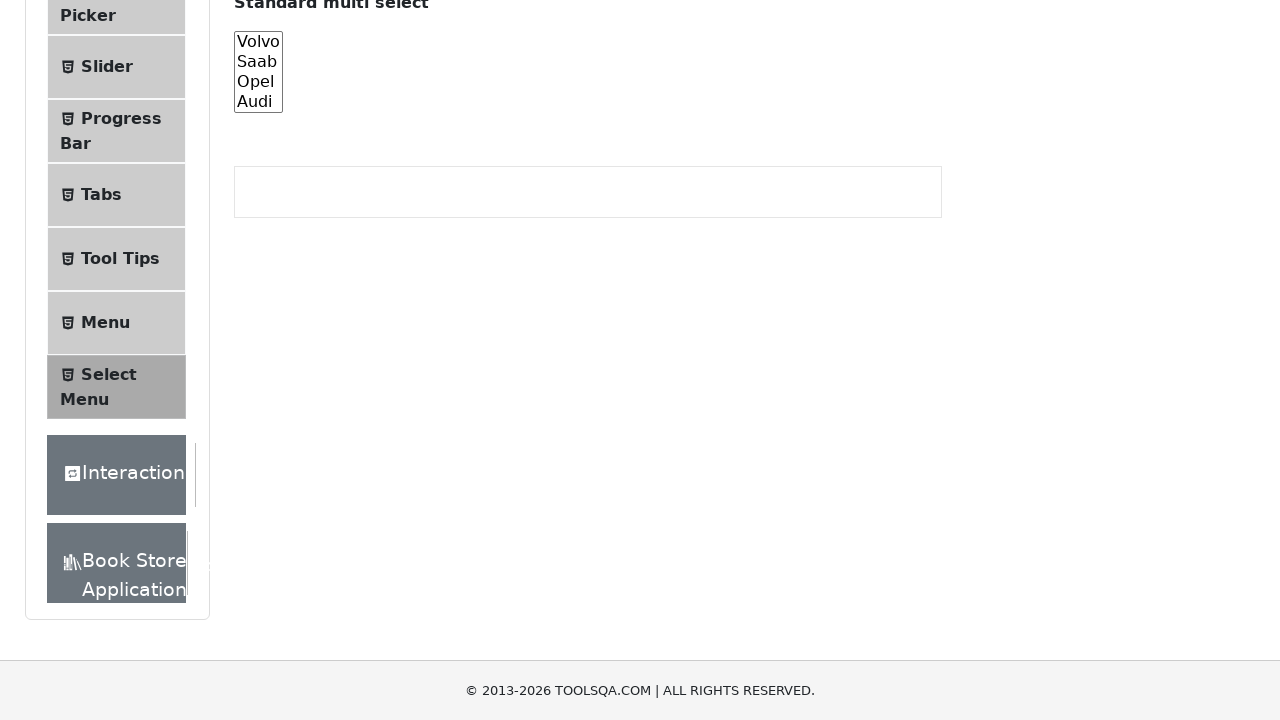

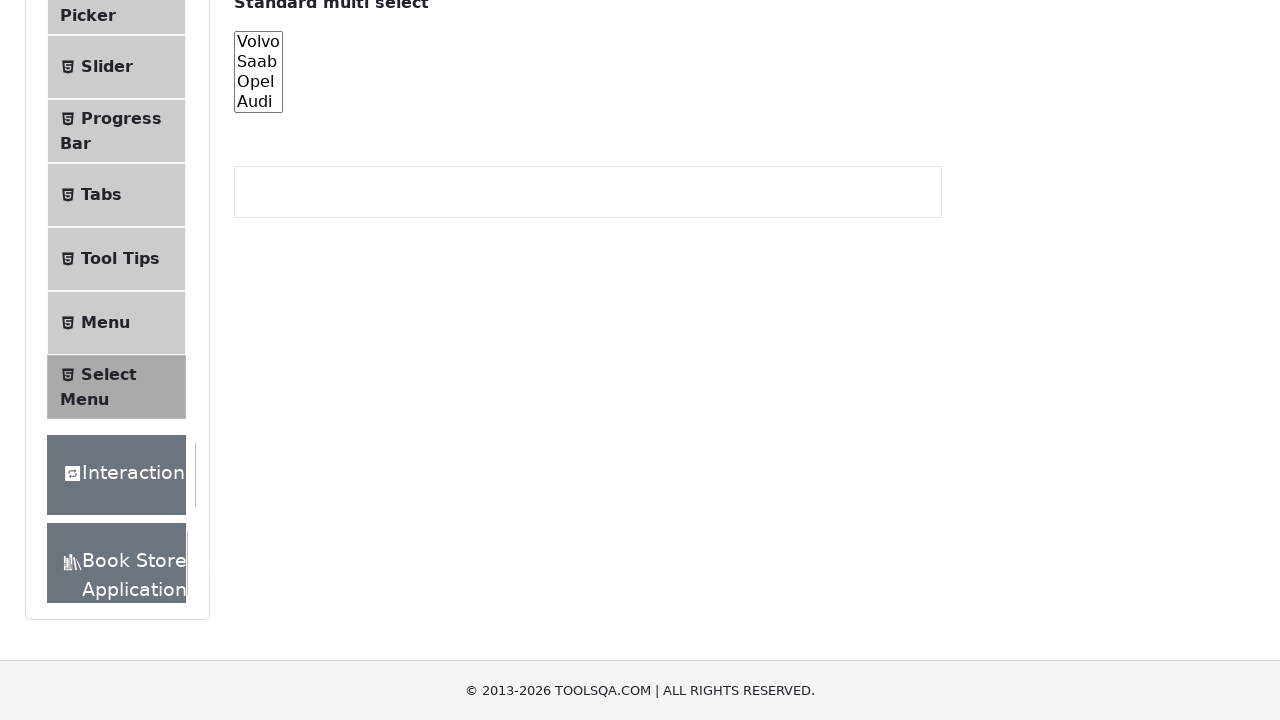